Navigates to a Stepik lesson page, fills in an answer in the textarea field, and clicks the submit button to submit the solution.

Starting URL: https://stepik.org/lesson/25969/step/12

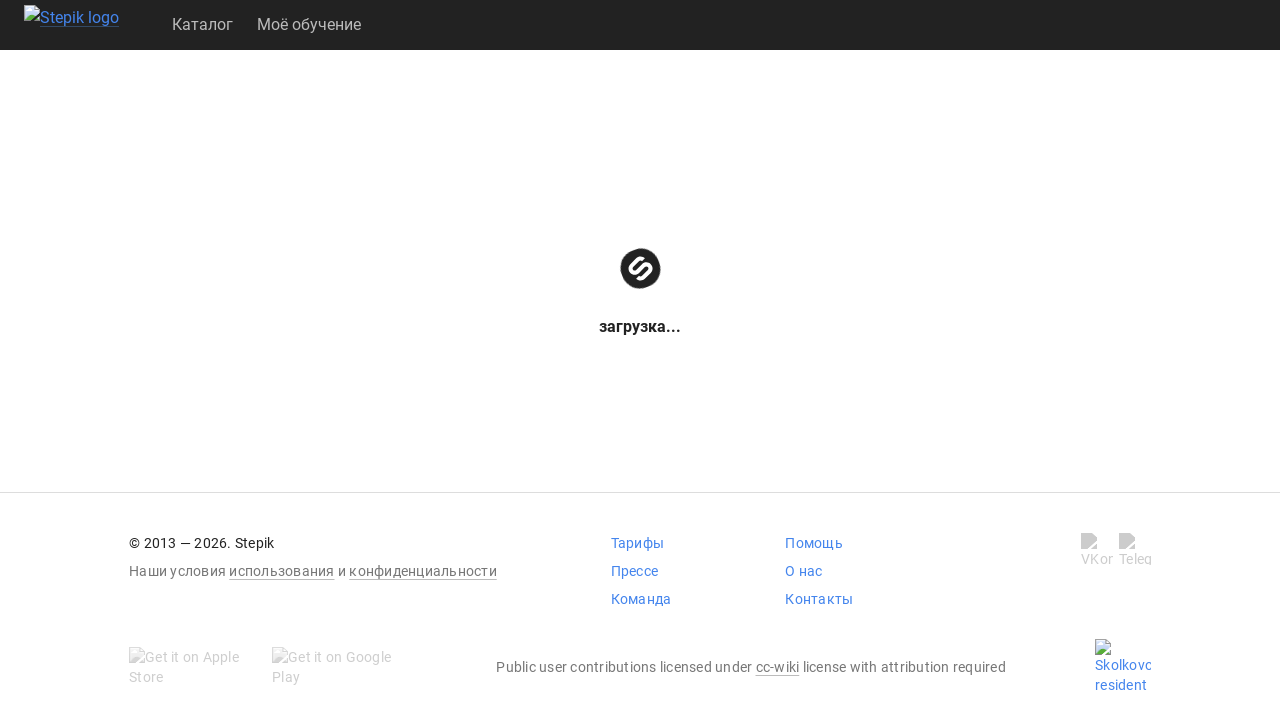

Textarea field became visible
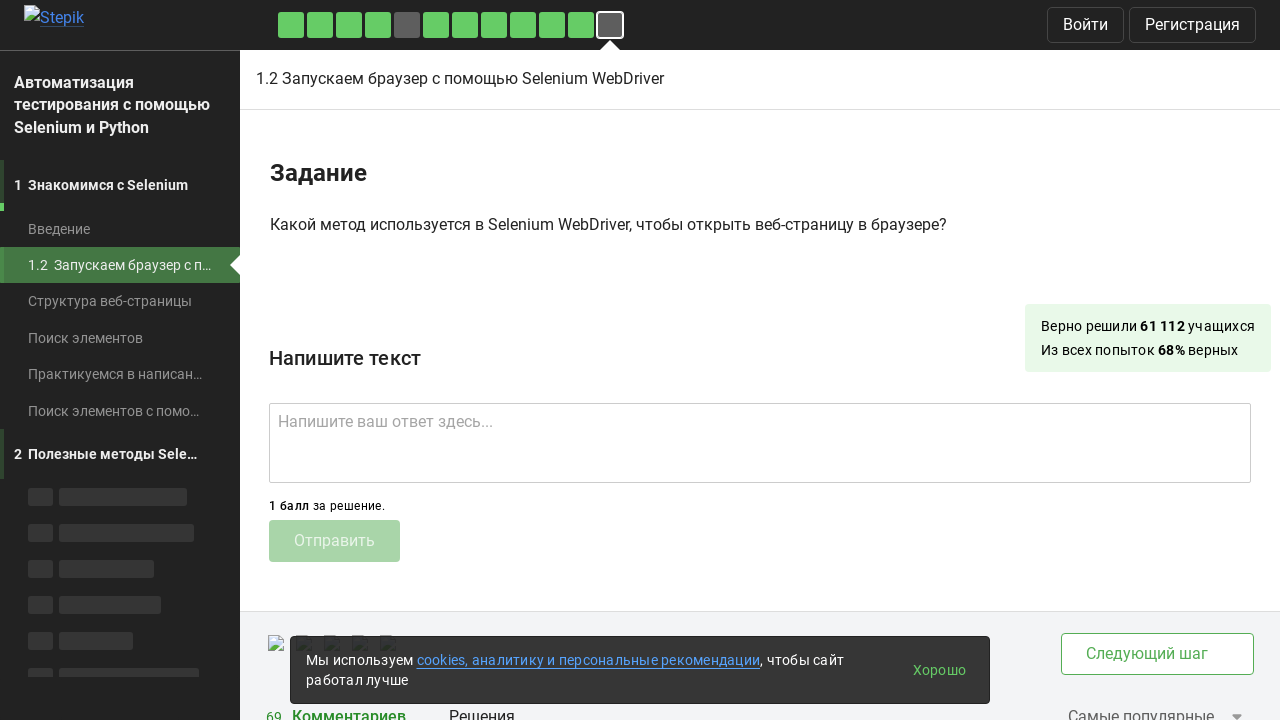

Filled textarea with answer 'get()' on .textarea
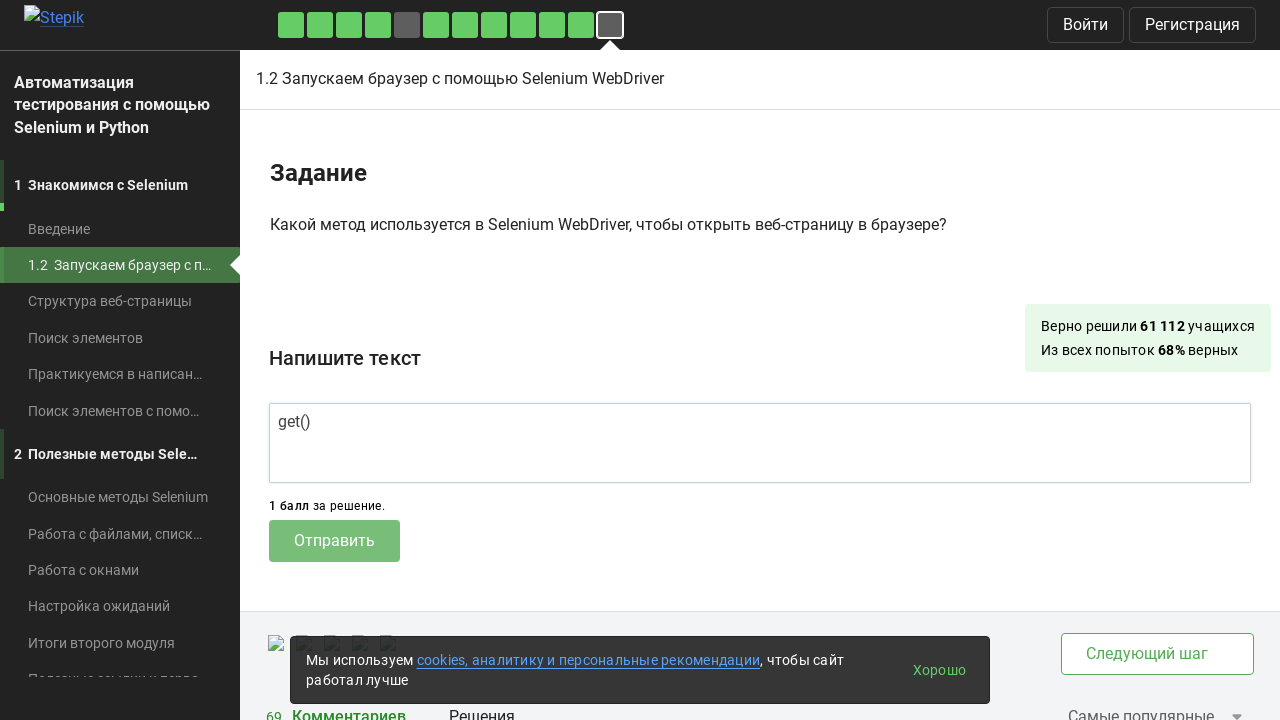

Submit button became available
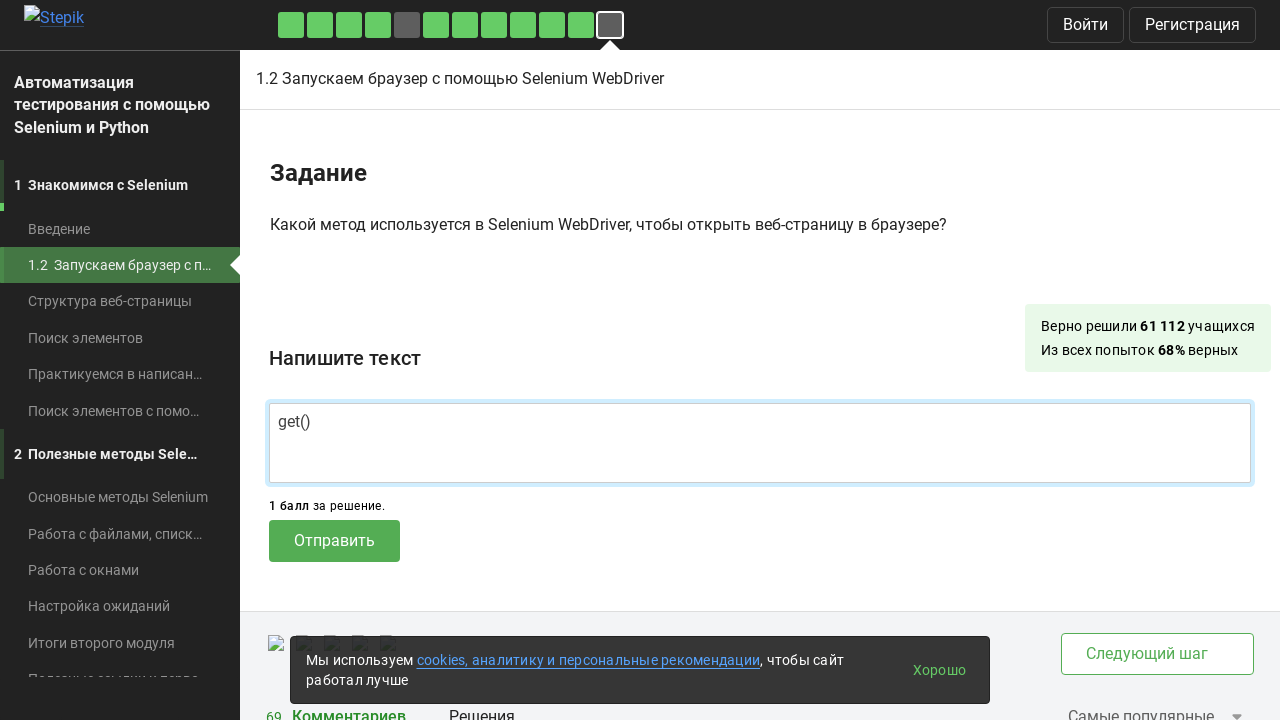

Clicked submit button to submit the solution at (334, 541) on .submit-submission
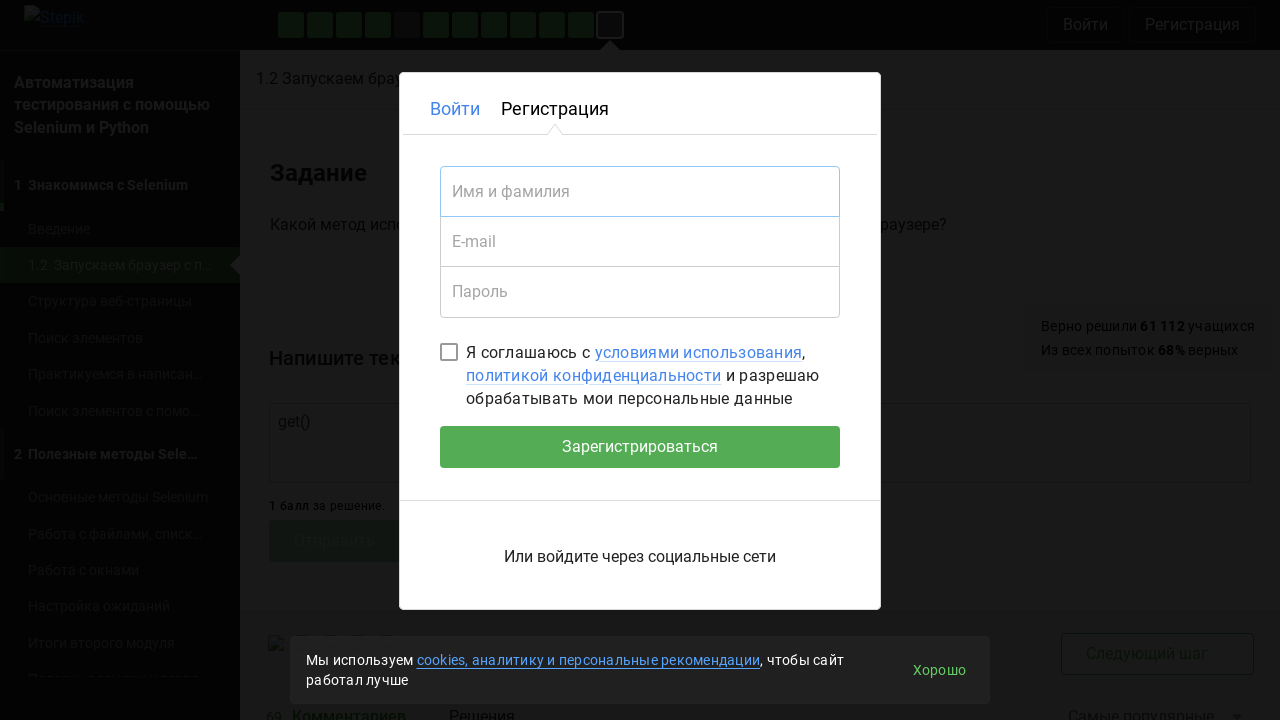

Waited 2 seconds for submission to process
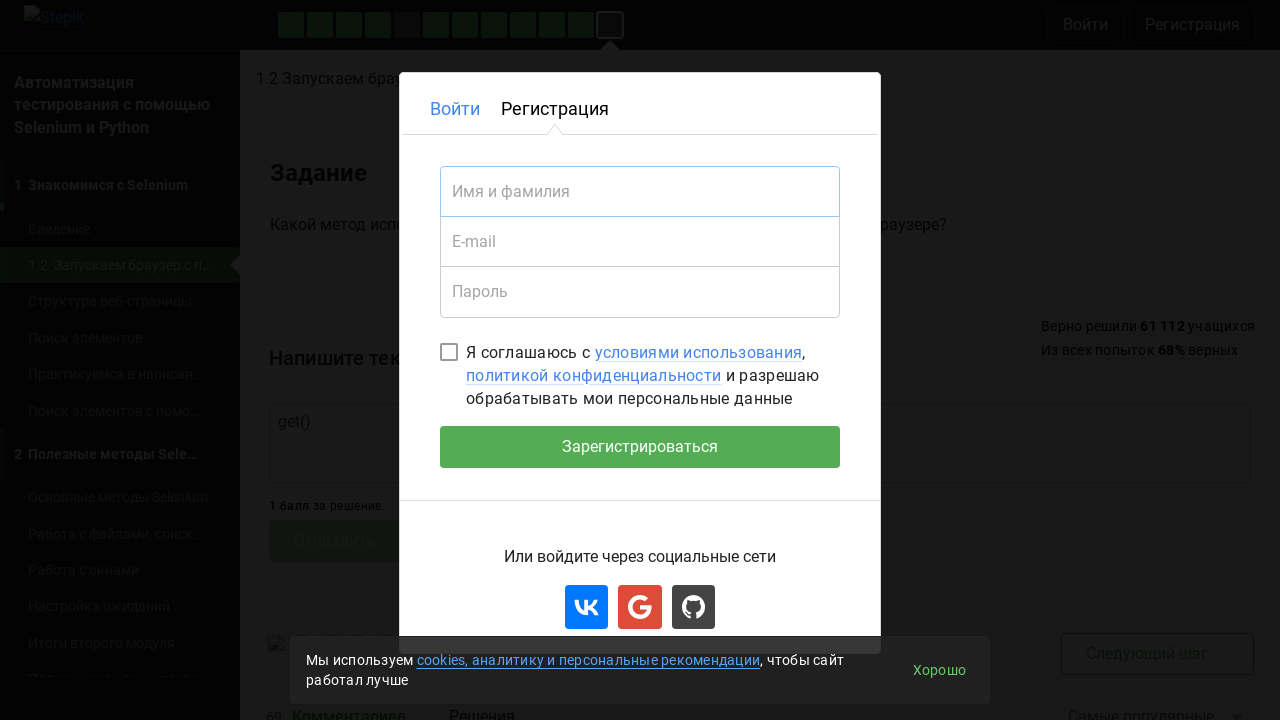

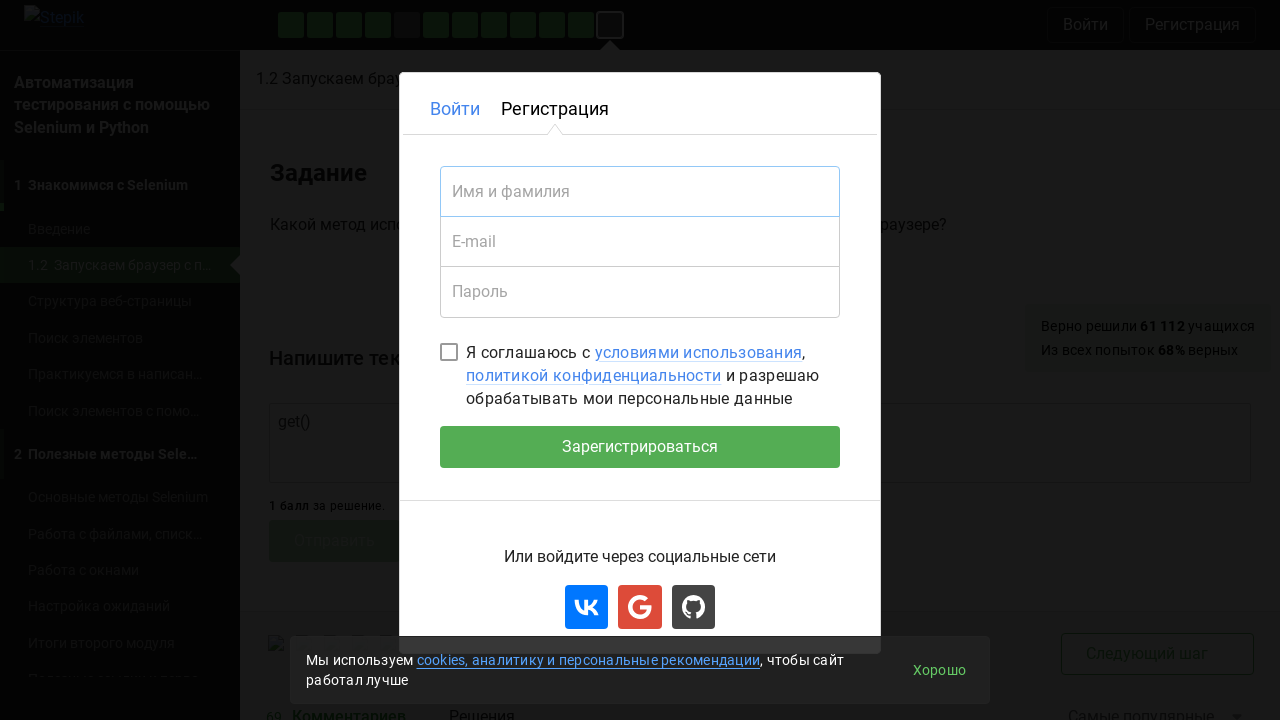